Tests dynamic controls functionality by clicking a toggle button to hide a checkbox and verifying the checkbox becomes invisible.

Starting URL: https://v1.training-support.net/selenium/dynamic-controls

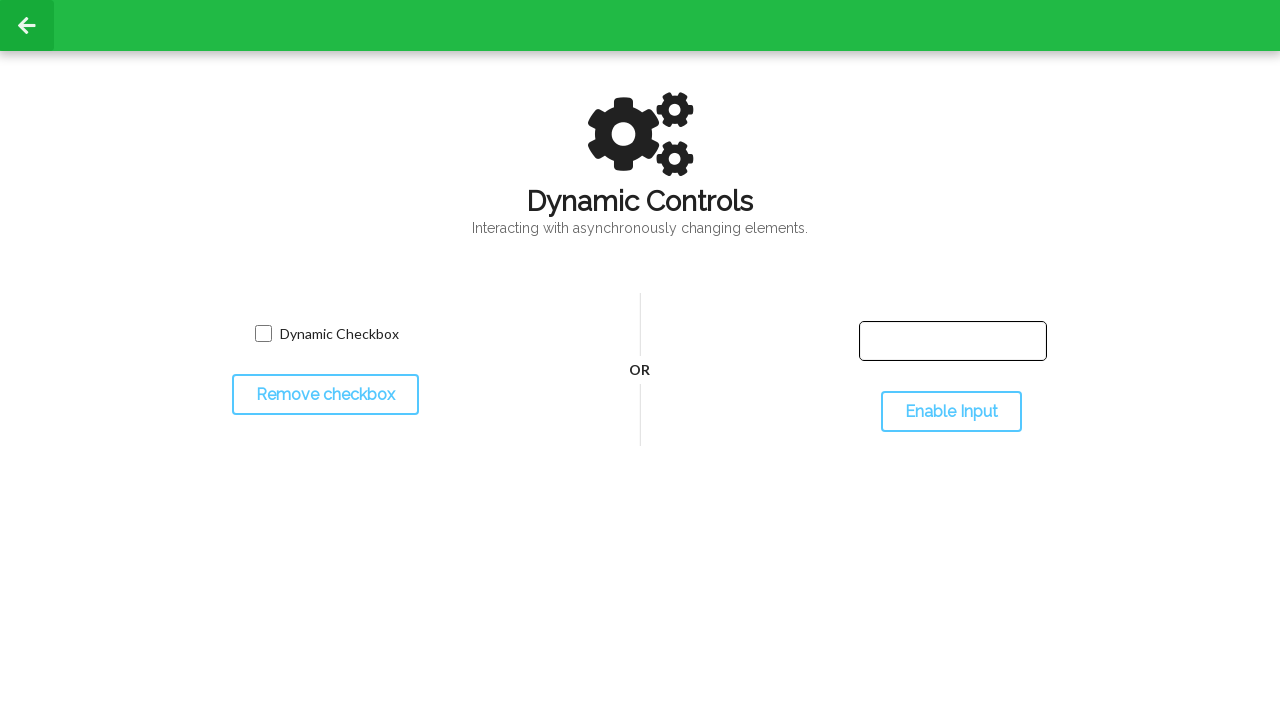

Verified checkbox is initially visible
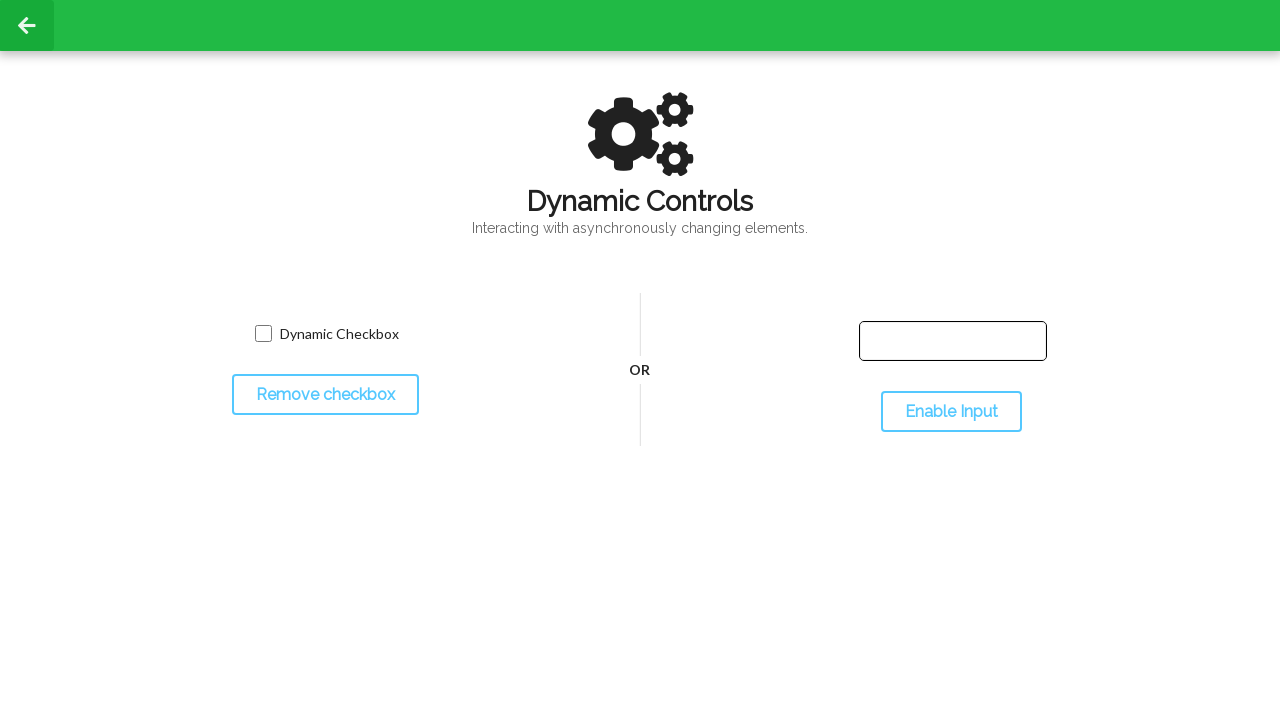

Clicked toggle button to hide checkbox at (325, 395) on #toggleCheckbox
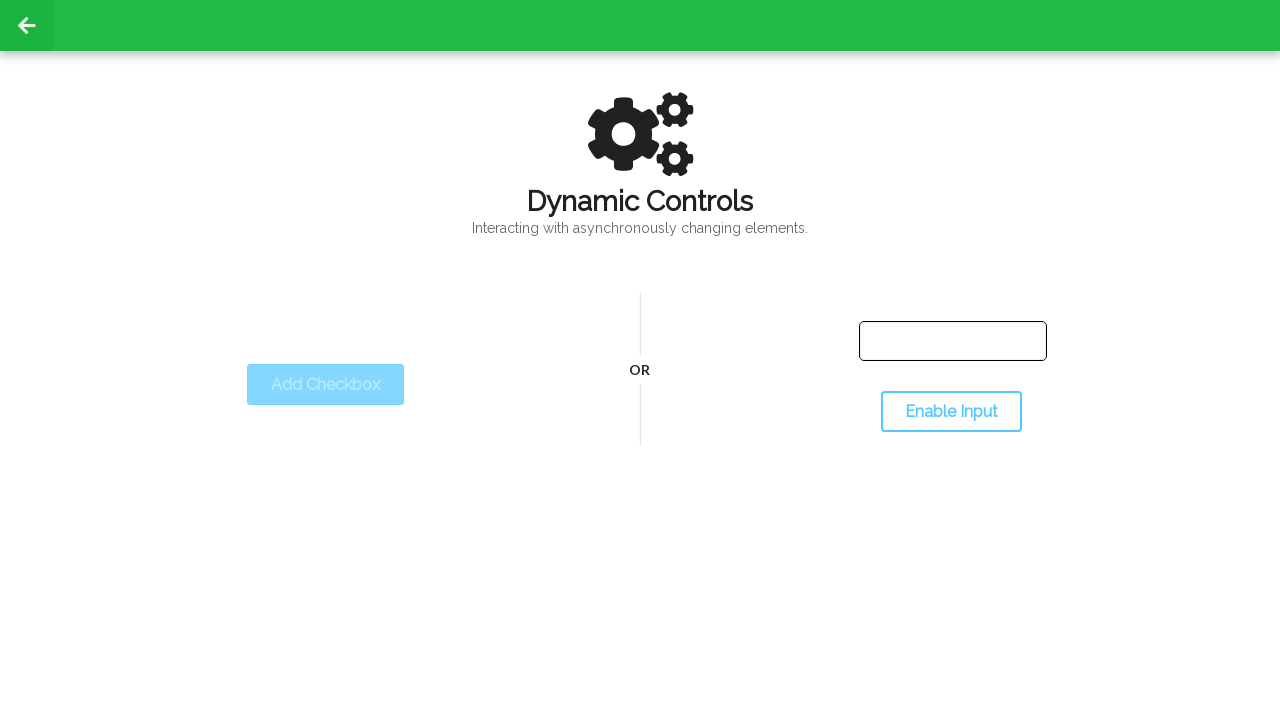

Verified checkbox is now hidden after toggle
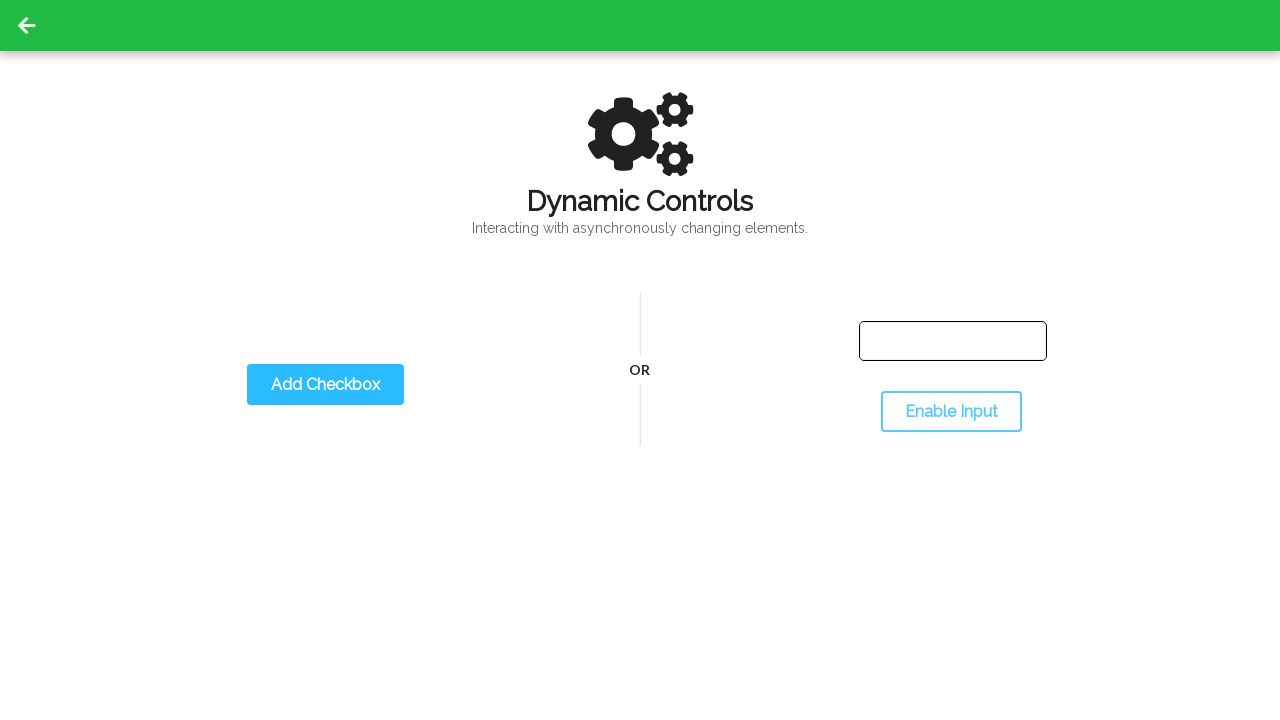

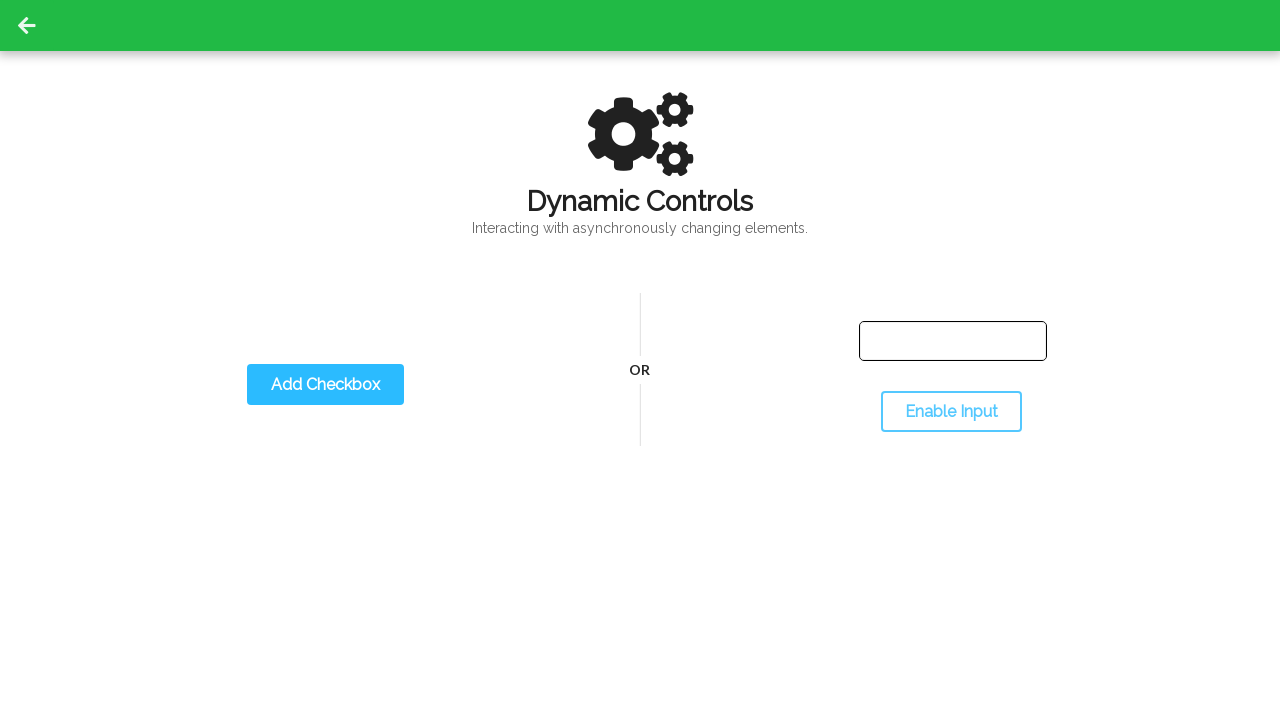